Playwright test using page fixture that navigates to Rahul Shetty Academy homepage to verify page loads successfully

Starting URL: https://rahulshettyacademy.com

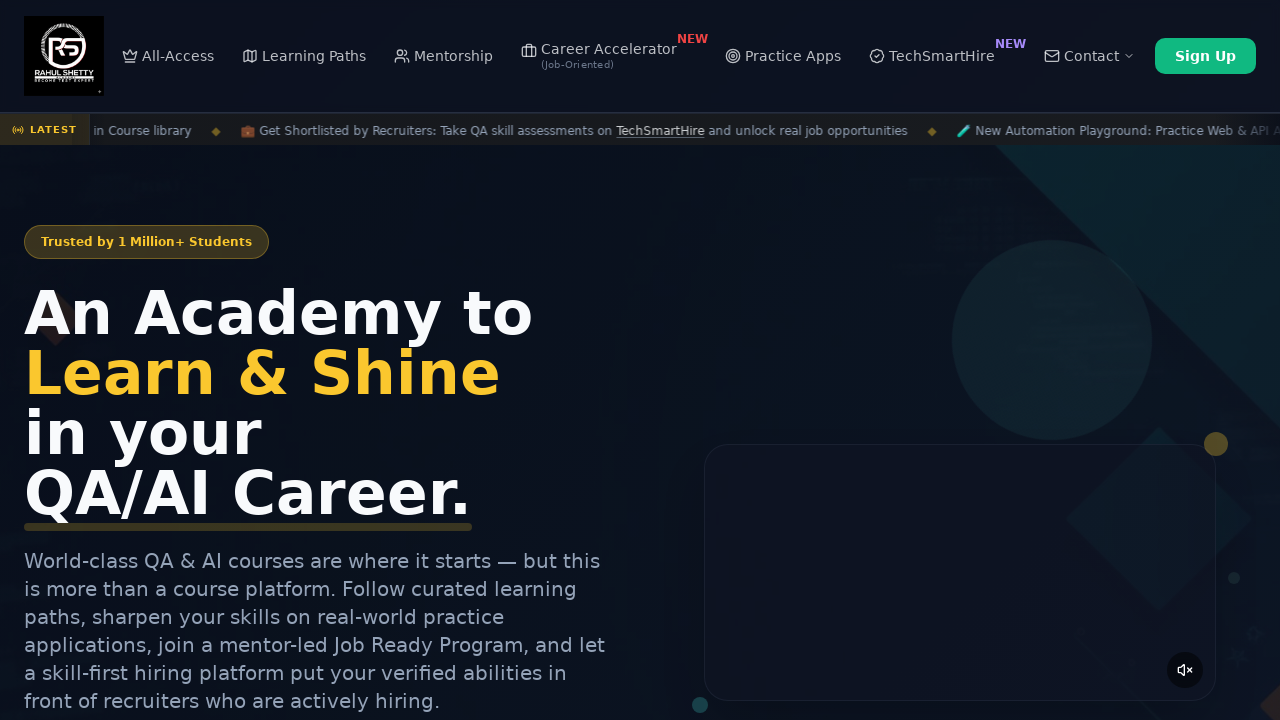

Waited for DOM content to load on Rahul Shetty Academy homepage
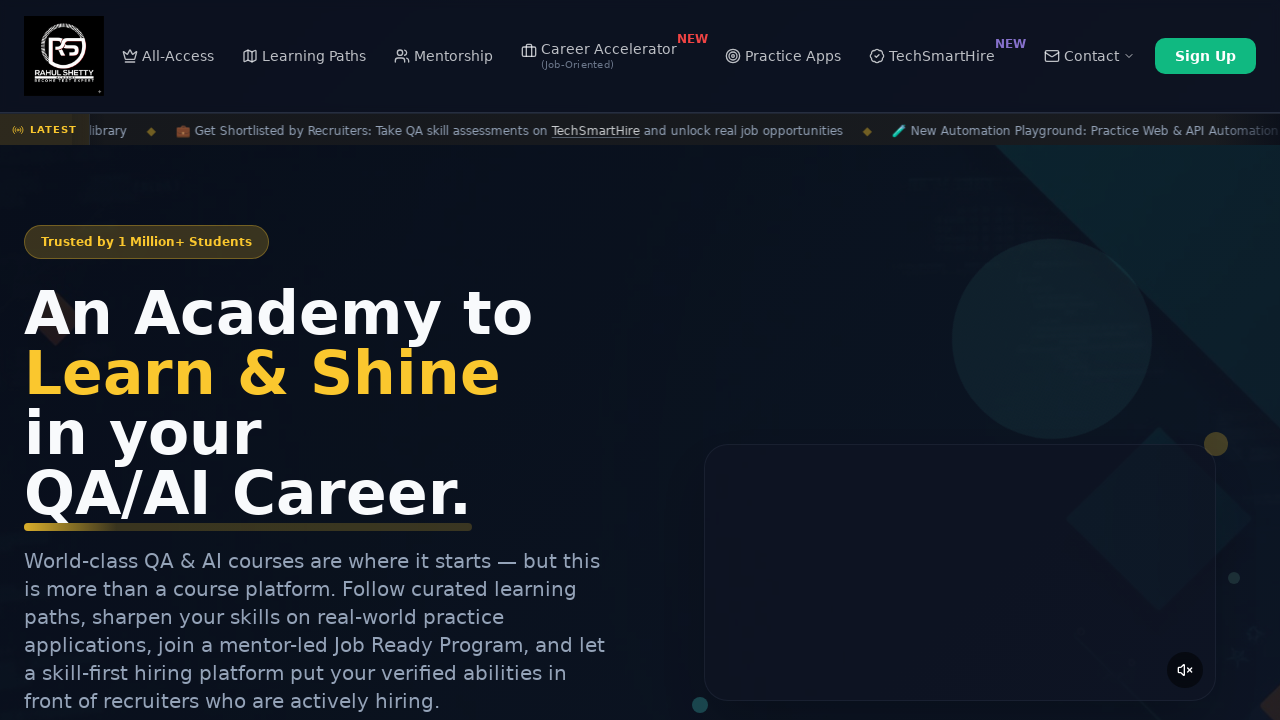

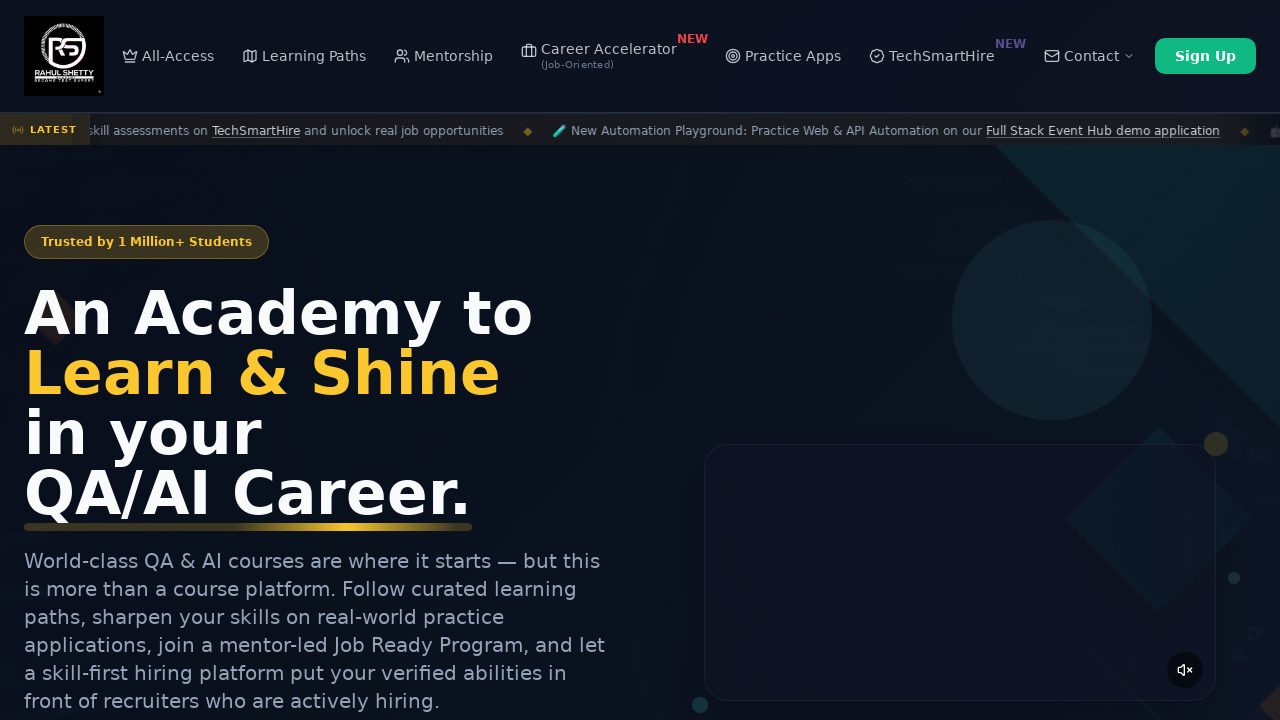